Tests the challenging DOM page by clicking three different styled buttons (blue, alert/red, and success/green buttons) to verify button interactions work correctly.

Starting URL: https://the-internet.herokuapp.com/challenging_dom

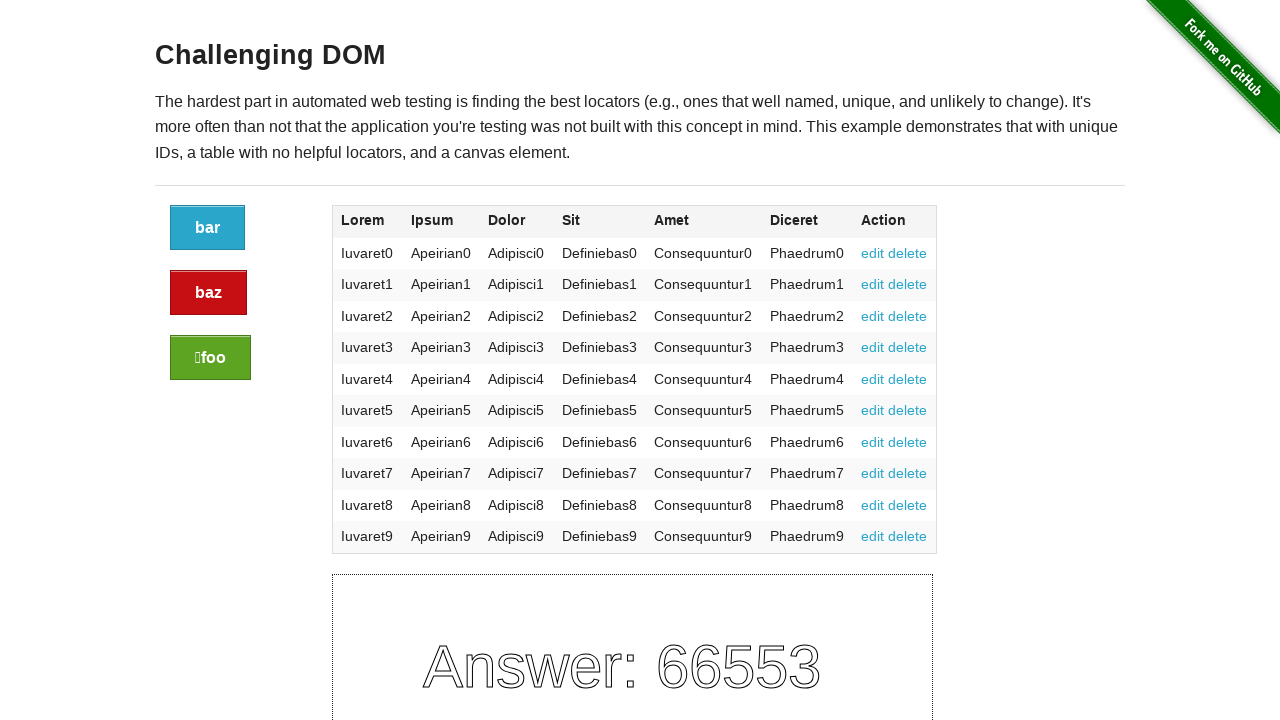

Navigated to the challenging DOM page
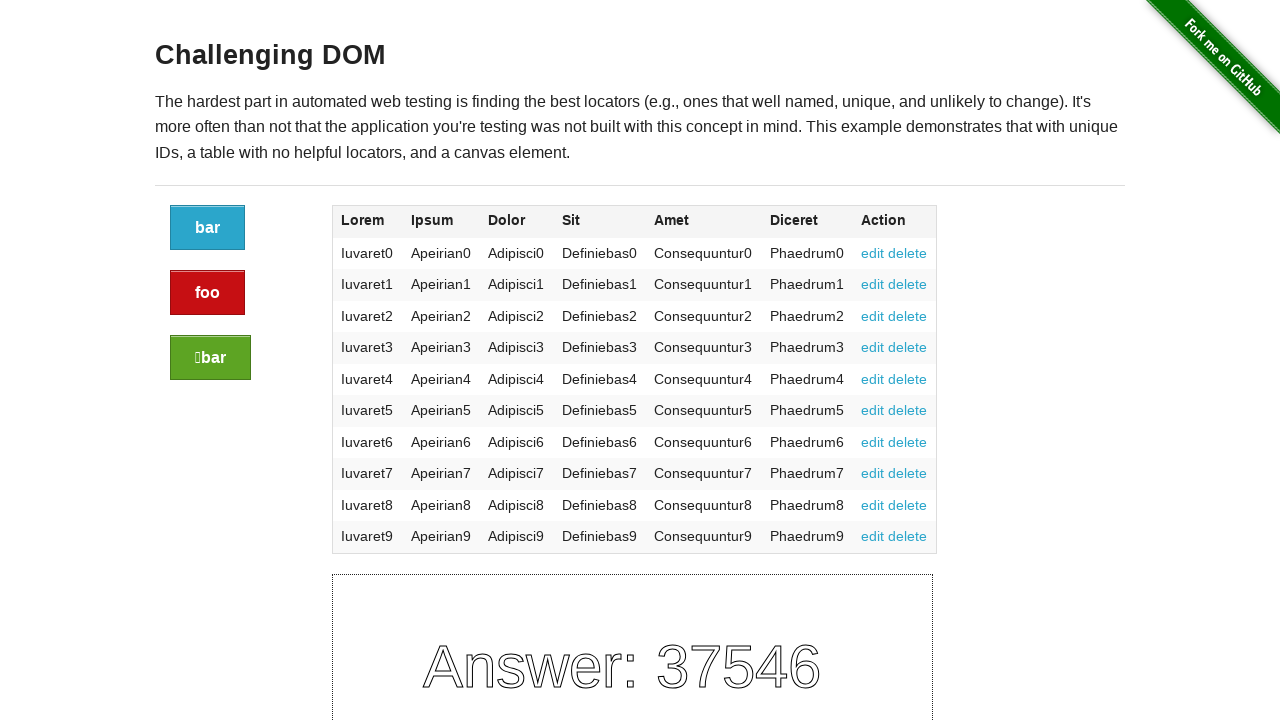

Clicked the blue button at (208, 228) on a.button:not(.alert):not(.success)
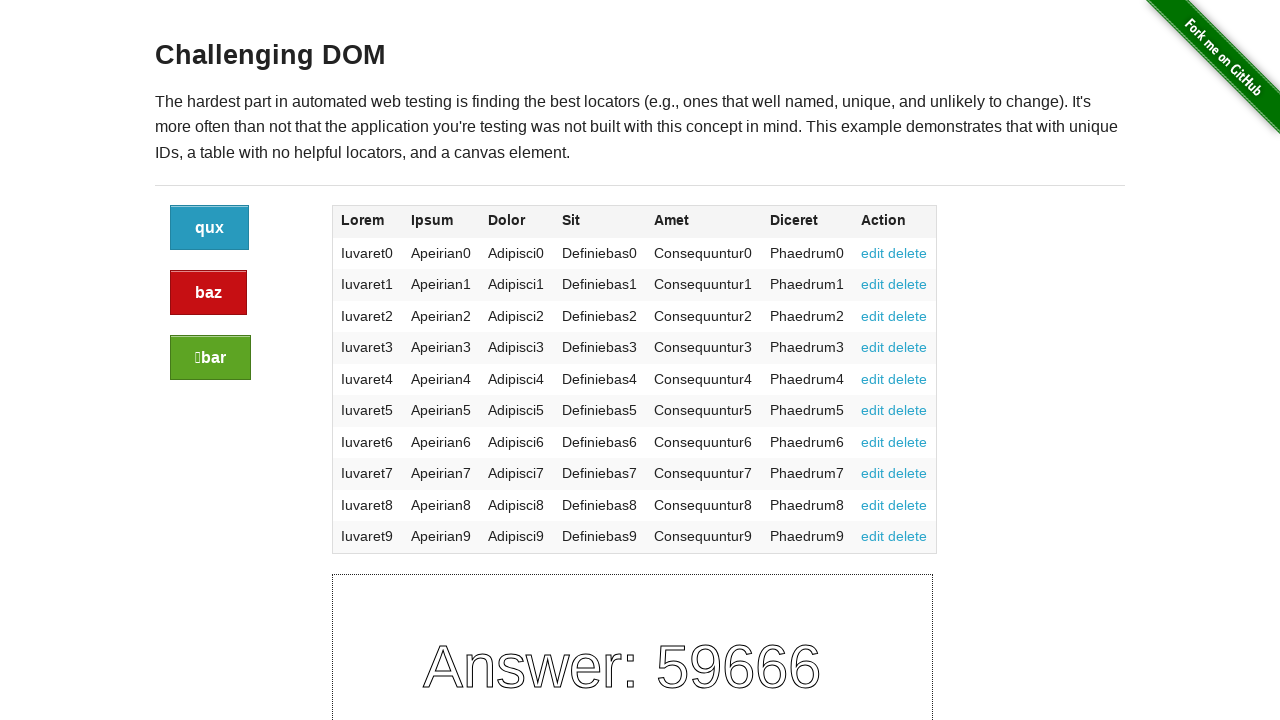

Clicked the alert/red button at (208, 293) on a.button.alert
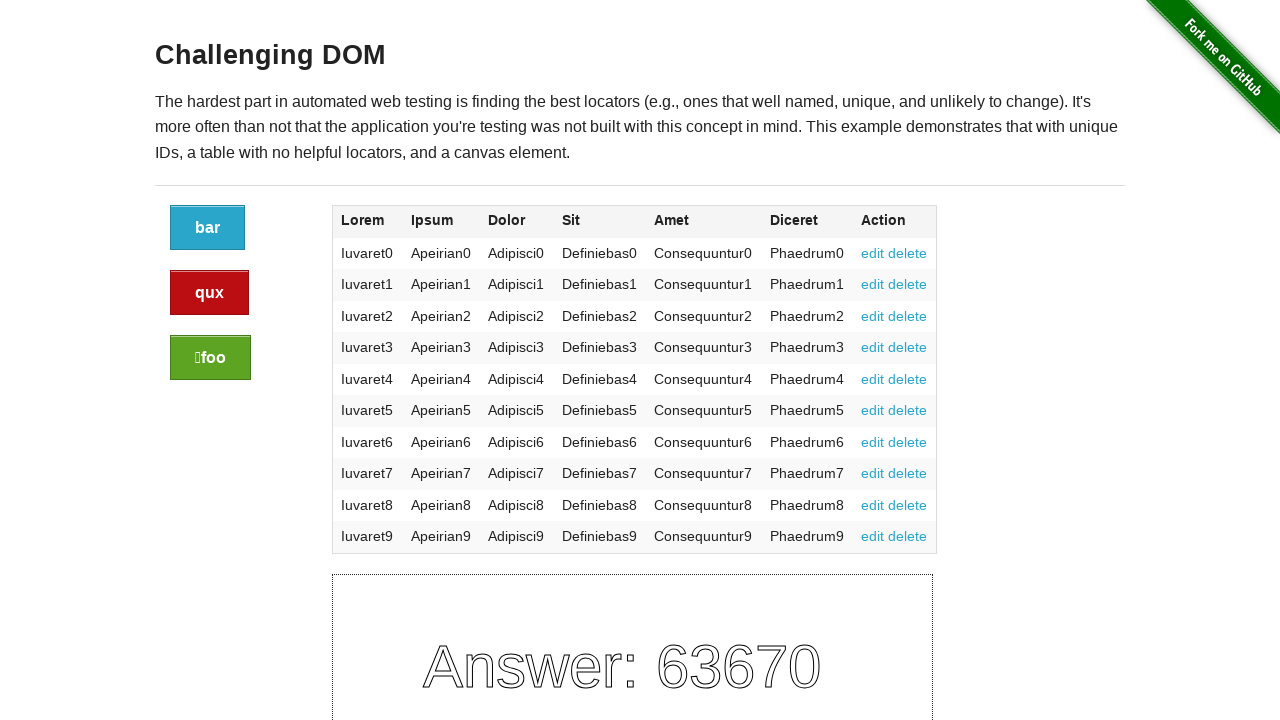

Clicked the success/green button at (210, 358) on a.button.success
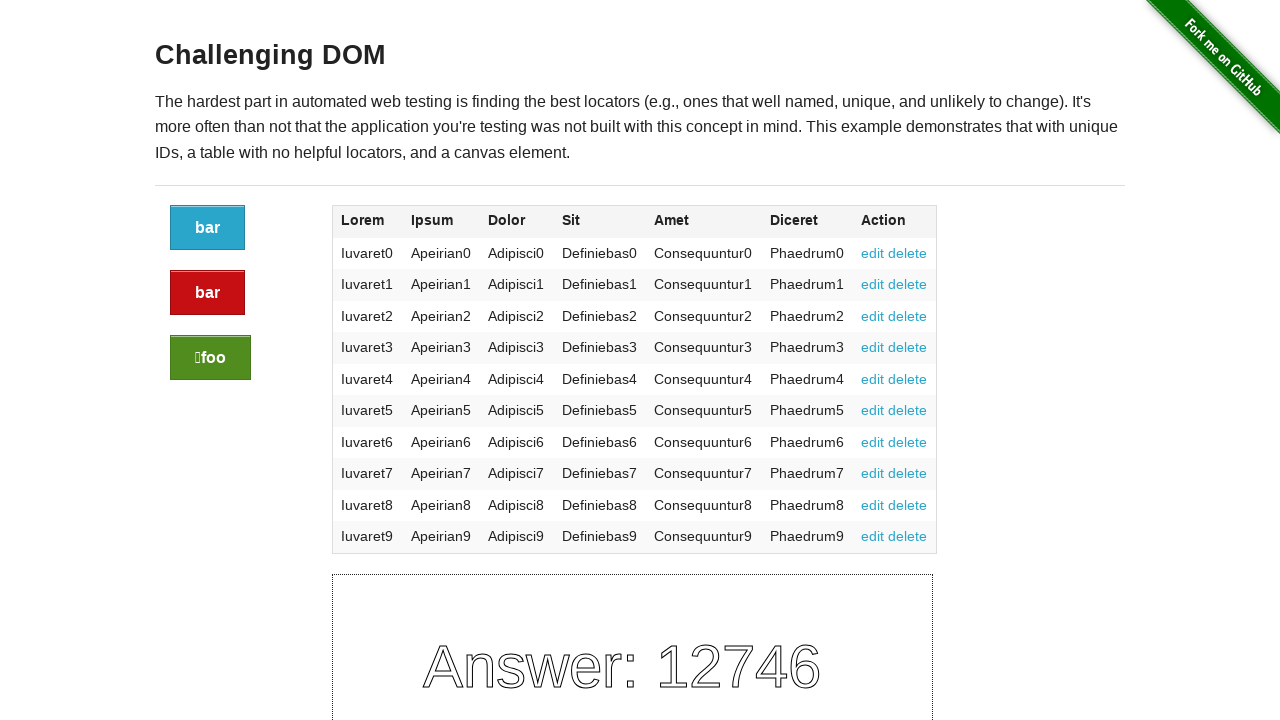

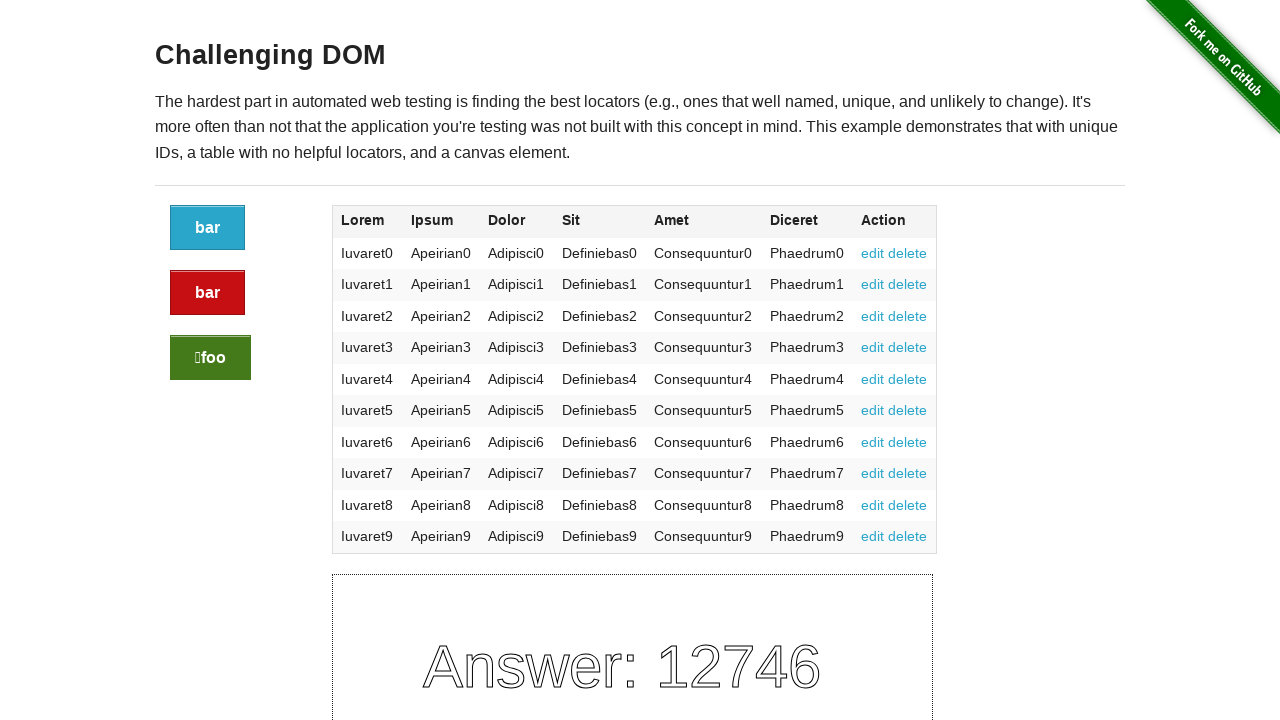